Tests a form submission by filling in personal details (first name, last name, job title), selecting a radio button, checking a checkbox, selecting a date from a datepicker, and submitting the form to verify a success message appears.

Starting URL: http://formy-project.herokuapp.com/form

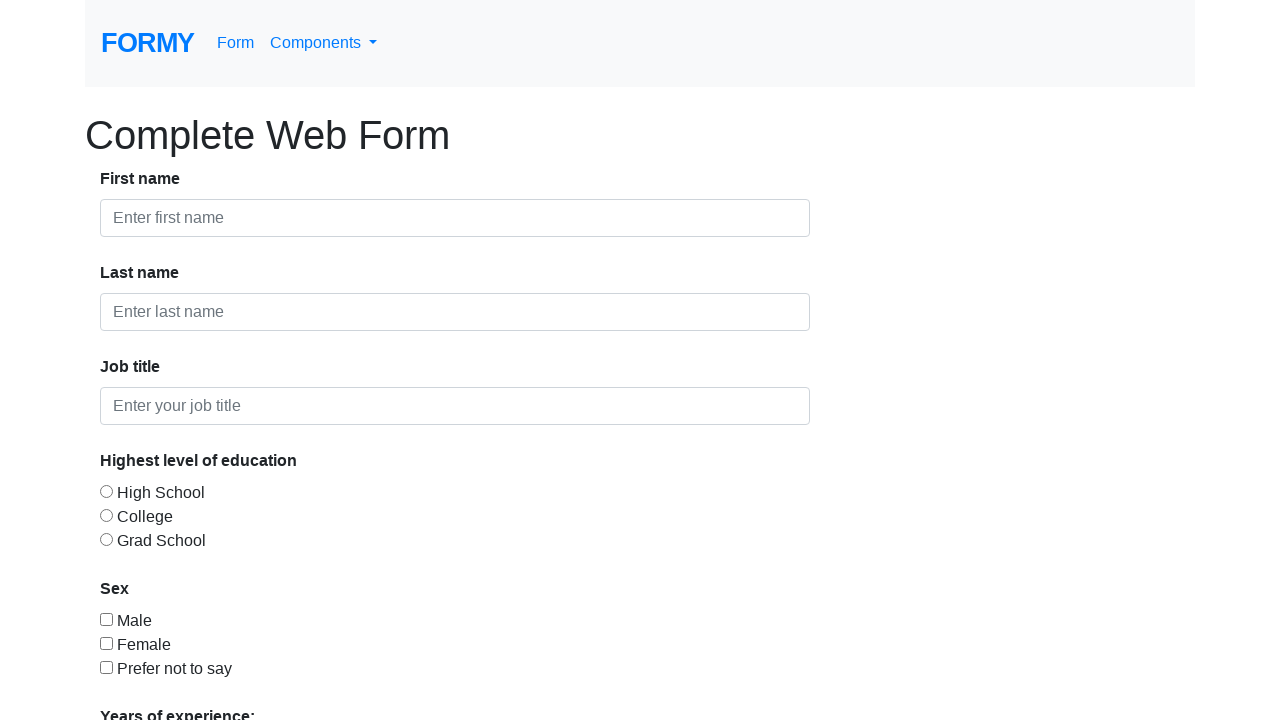

Filled first name field with 'Aravinda' on #first-name
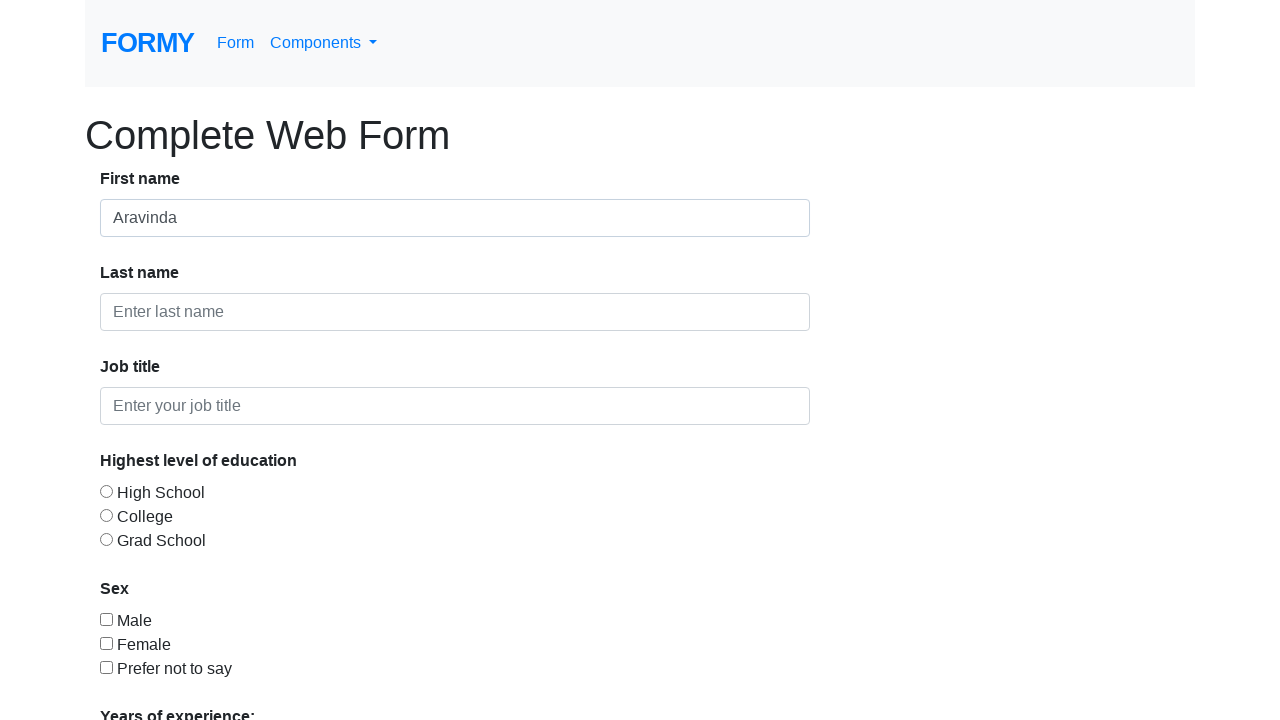

Filled last name field with 'HB' on #last-name
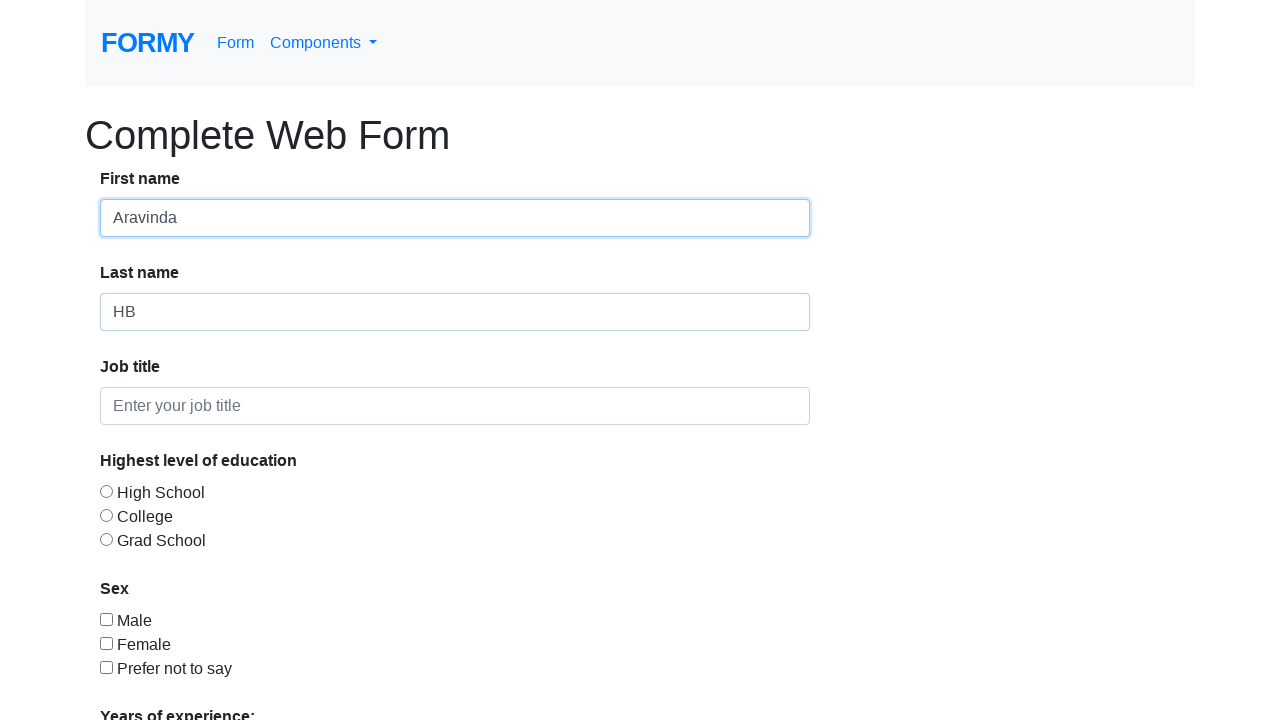

Filled job title field with 'Trainer' on #job-title
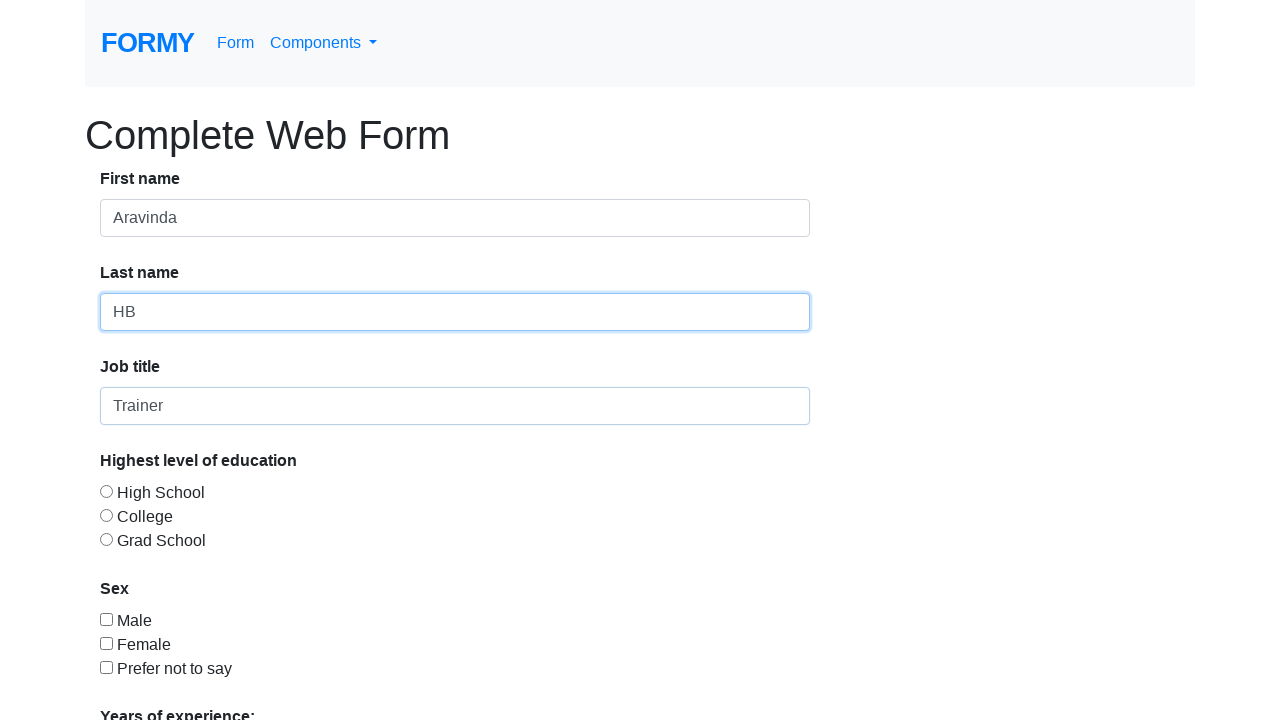

Selected College radio button option at (106, 539) on #radio-button-3
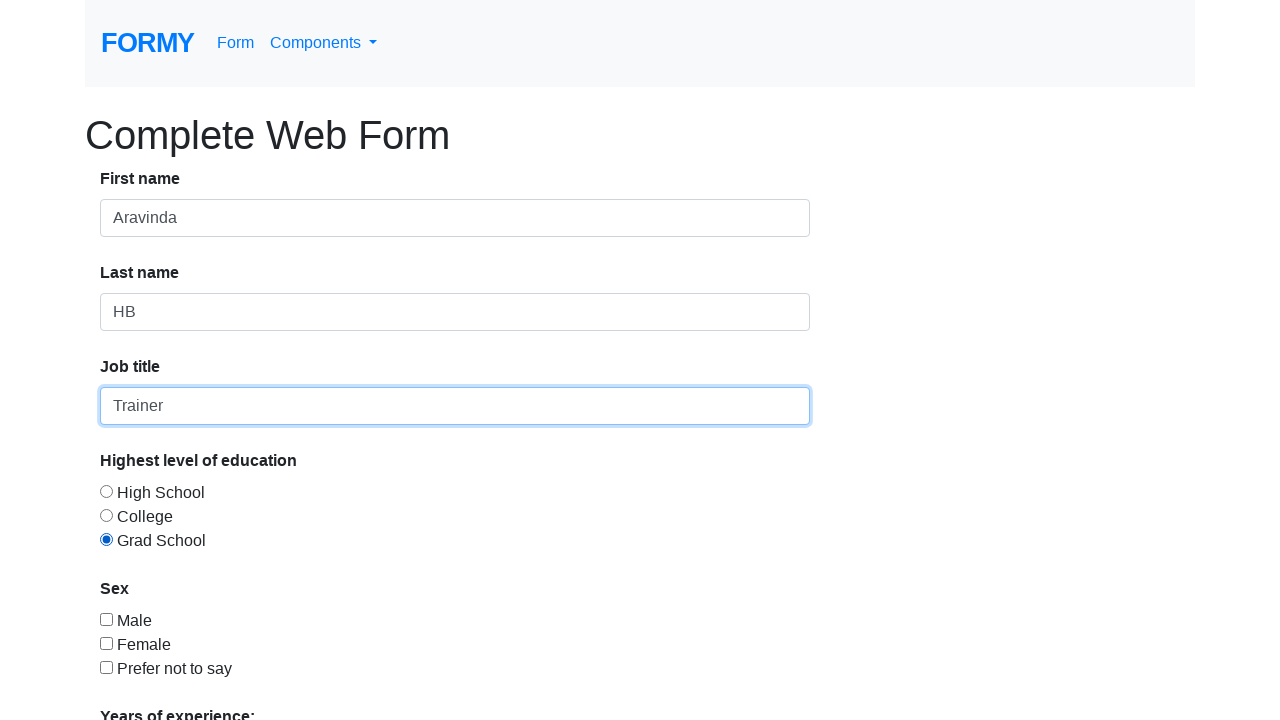

Checked checkbox 1 at (106, 619) on #checkbox-1
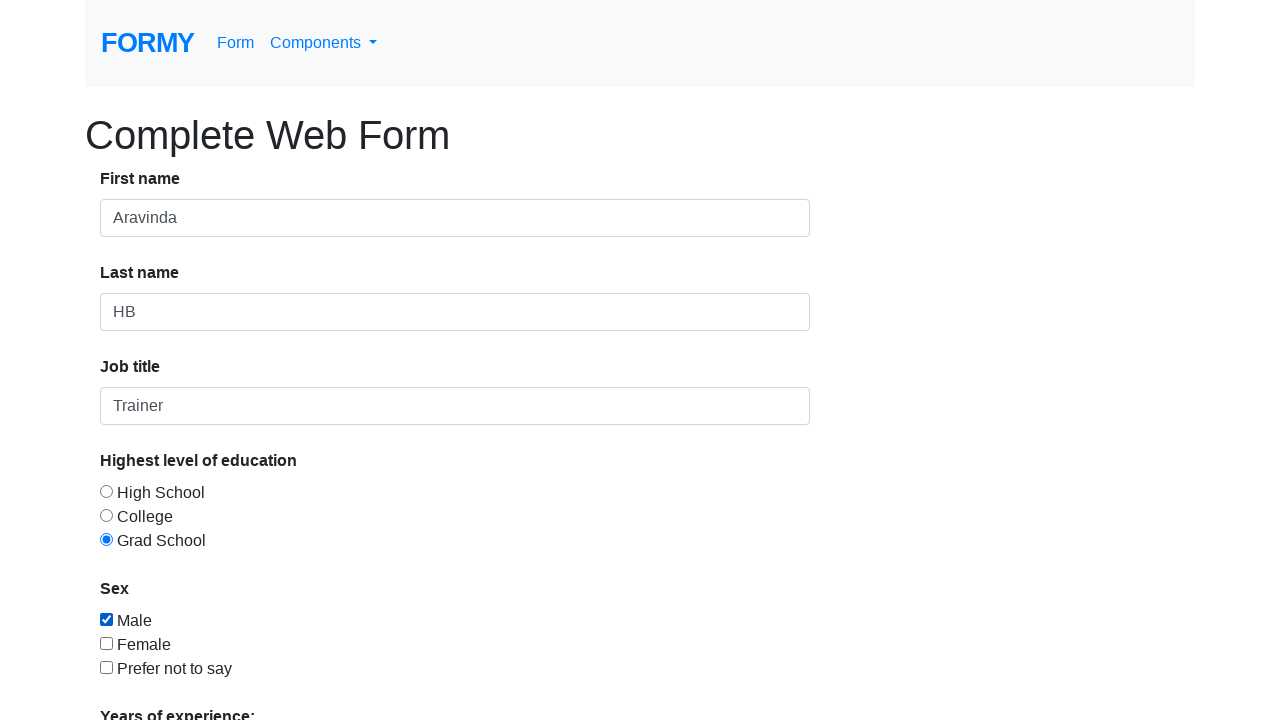

Opened datepicker calendar at (270, 613) on #datepicker
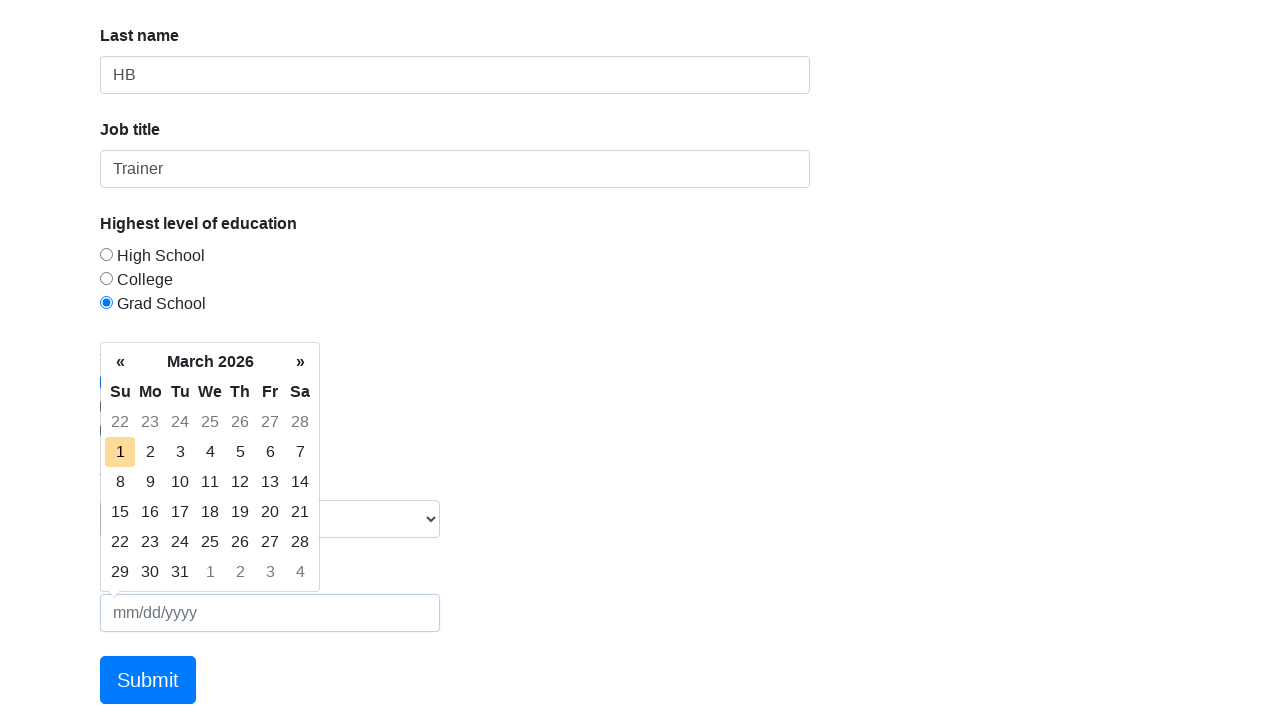

Selected date 14 from the calendar at (300, 482) on xpath=//table[@class='table-condensed']//td[text()='14']
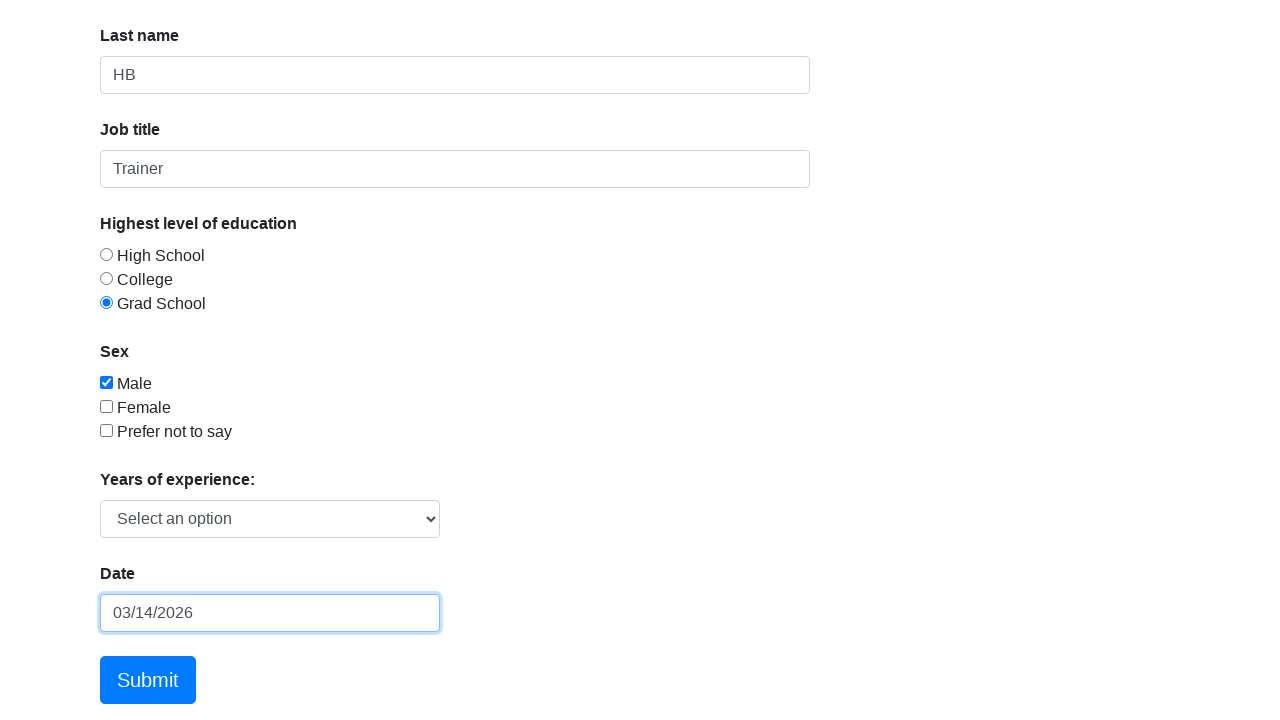

Clicked Submit button to submit the form at (148, 680) on text=Submit
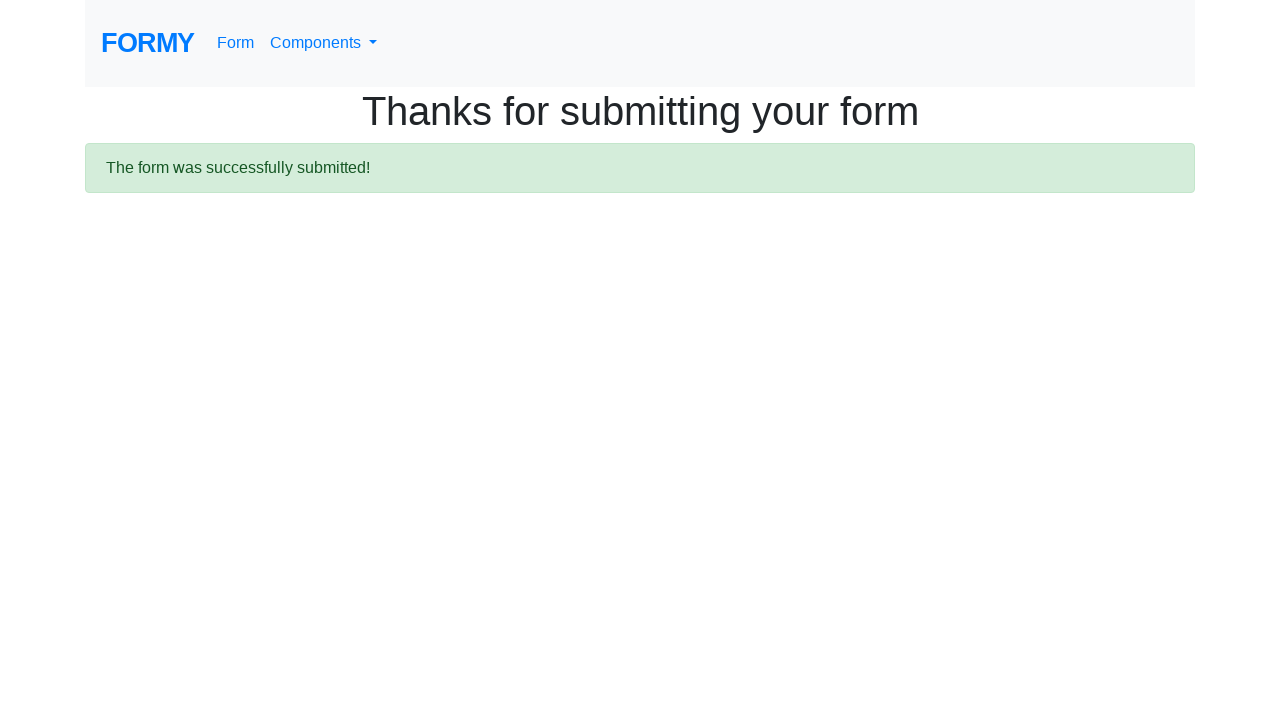

Success message appeared after form submission
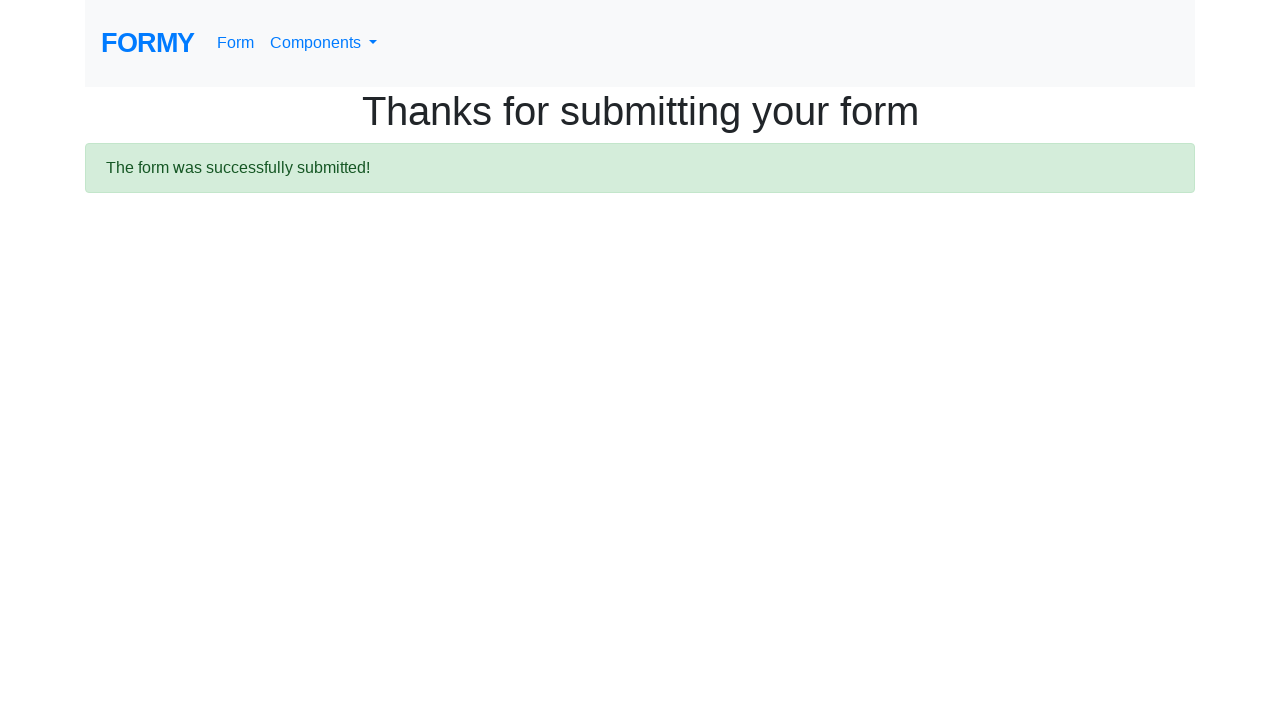

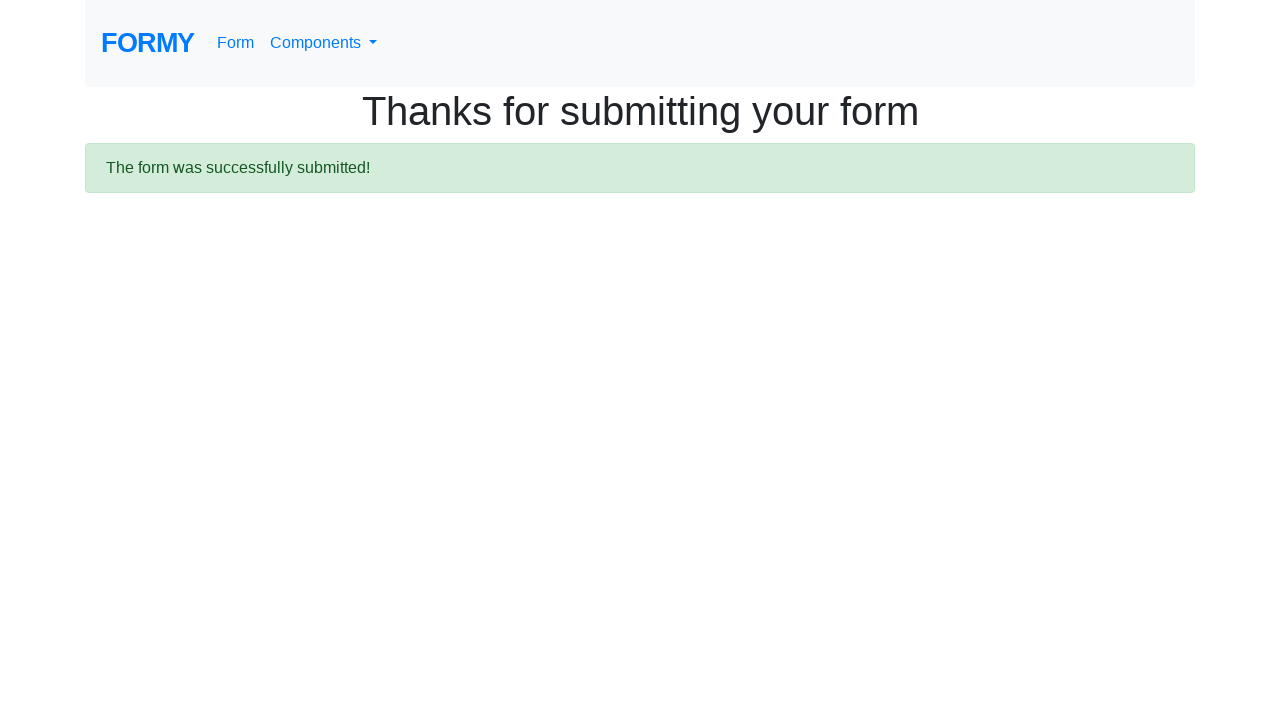